Tests clicking a link using partial link text matching by finding and clicking the "Open Tab" link on an automation practice page

Starting URL: https://rahulshettyacademy.com/AutomationPractice/

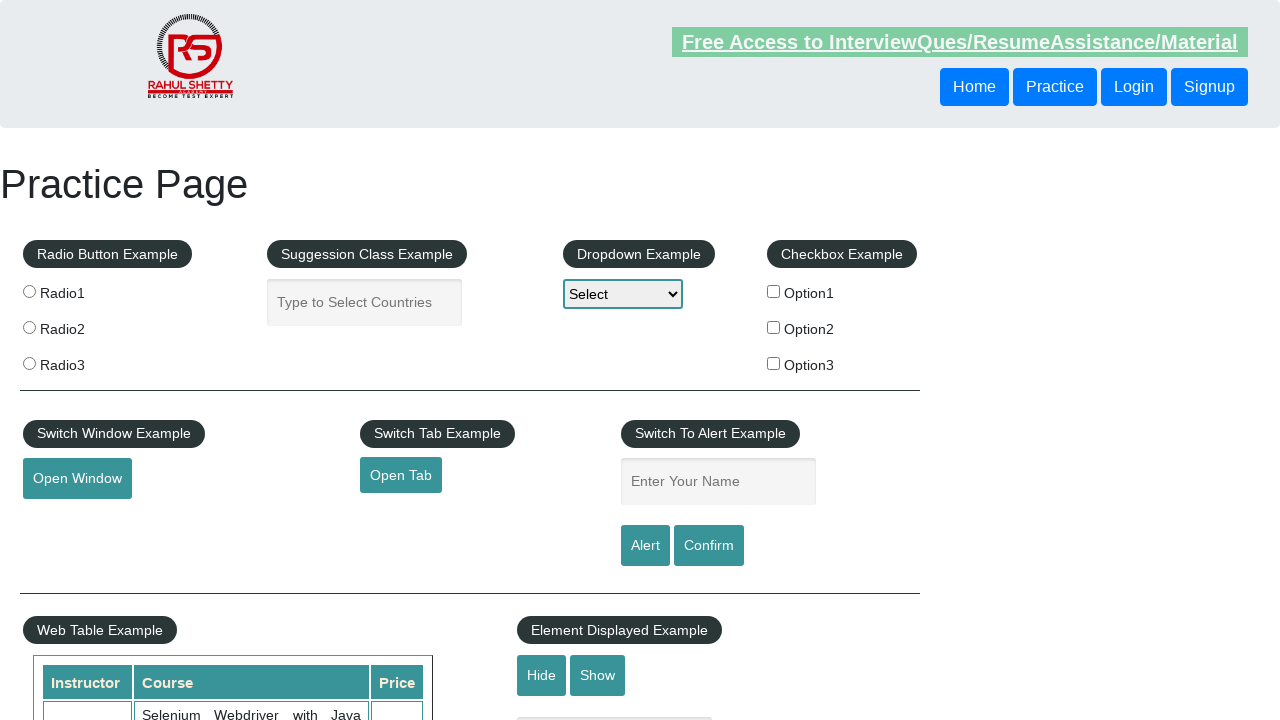

Navigated to automation practice page
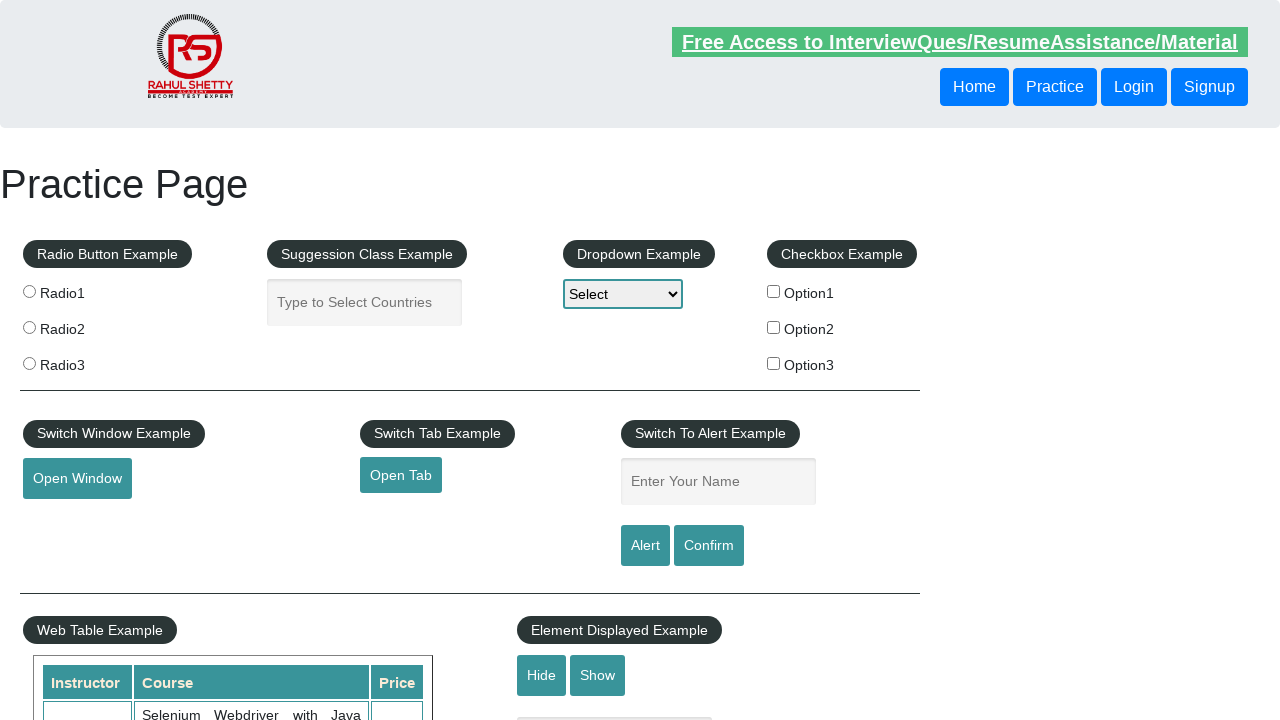

Clicked the 'Open Tab' link using partial text matching at (401, 475) on a:has-text('Tab')
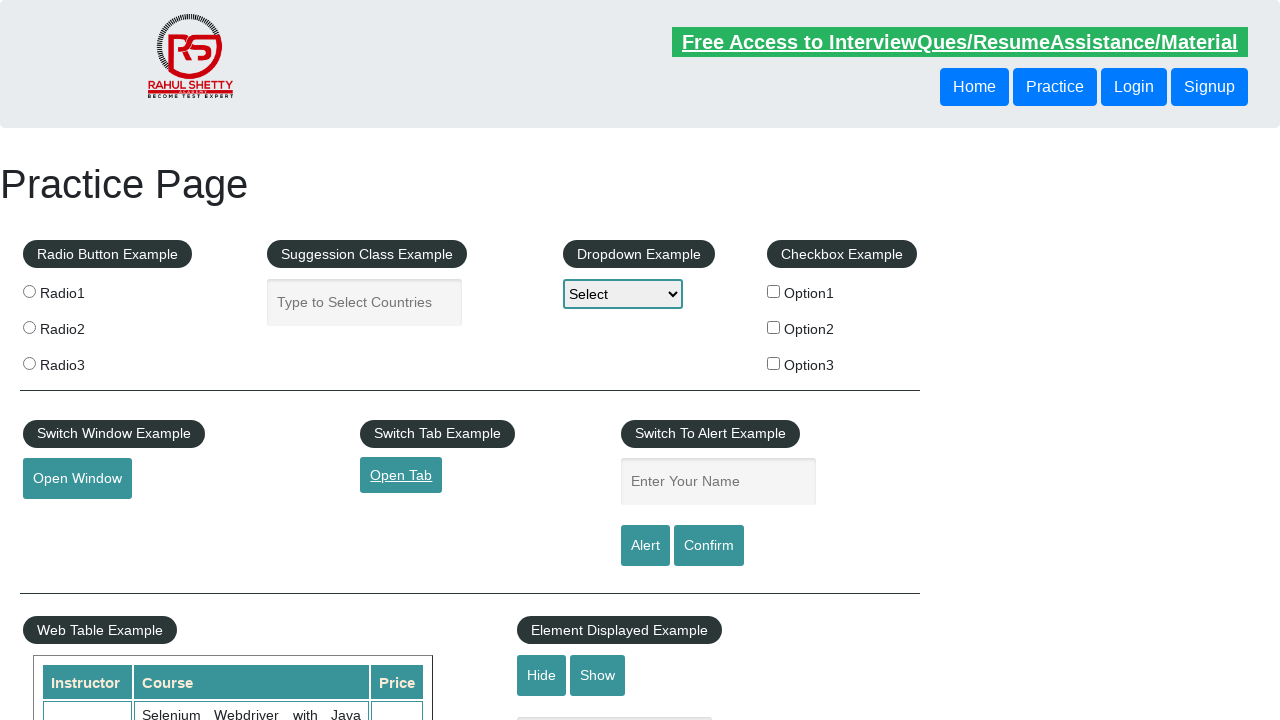

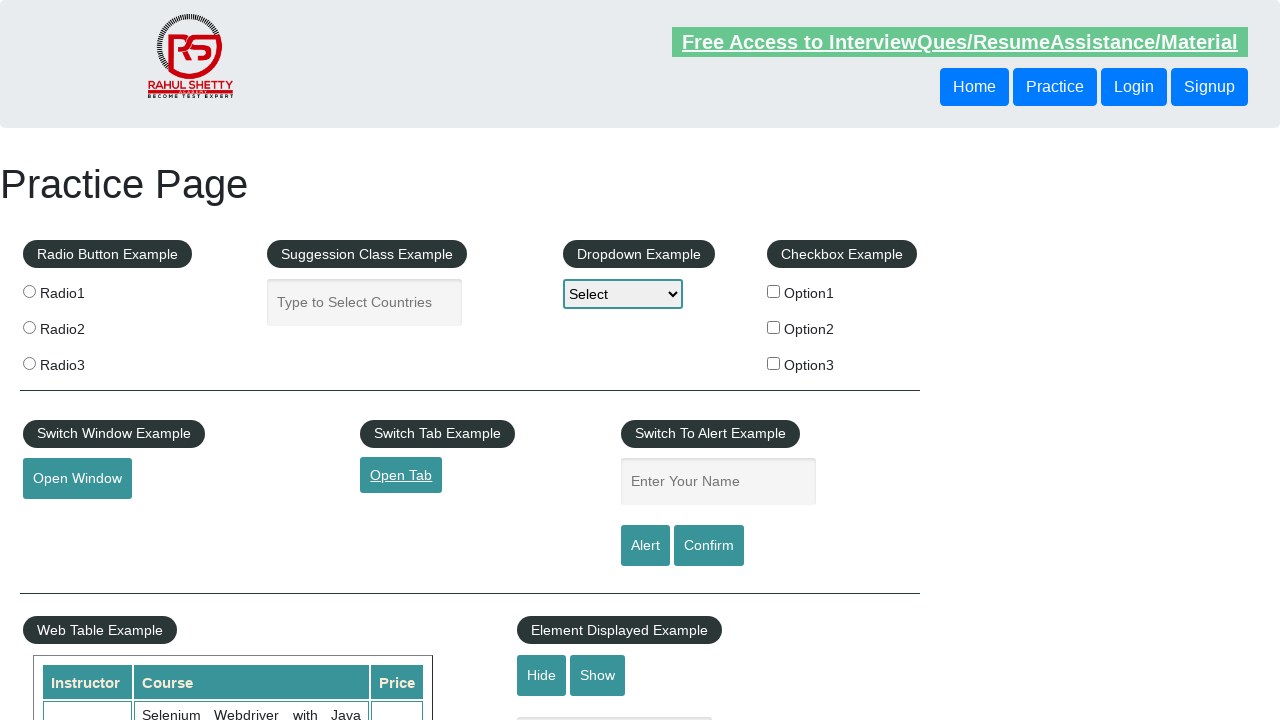